Tests registration form validation by submitting empty form and verifying error messages appear

Starting URL: https://naveenautomationlabs.com/opencart/

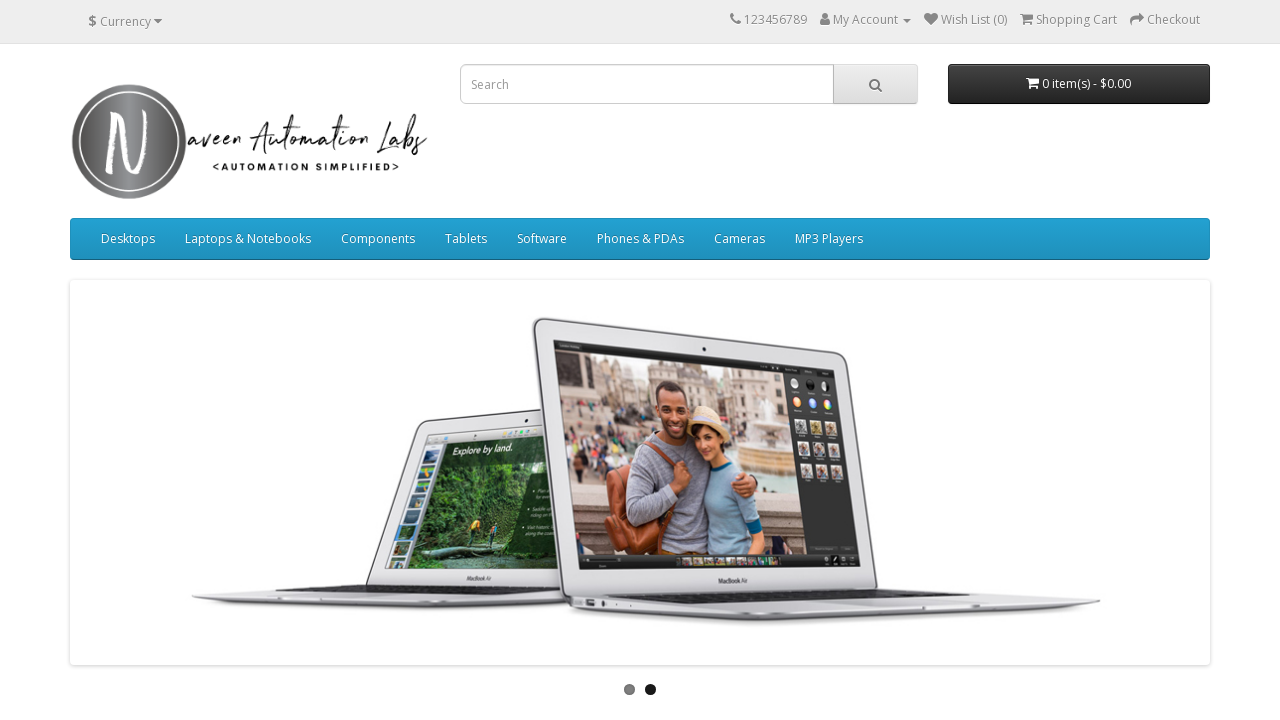

Clicked on My Account dropdown at (866, 20) on text=My Account
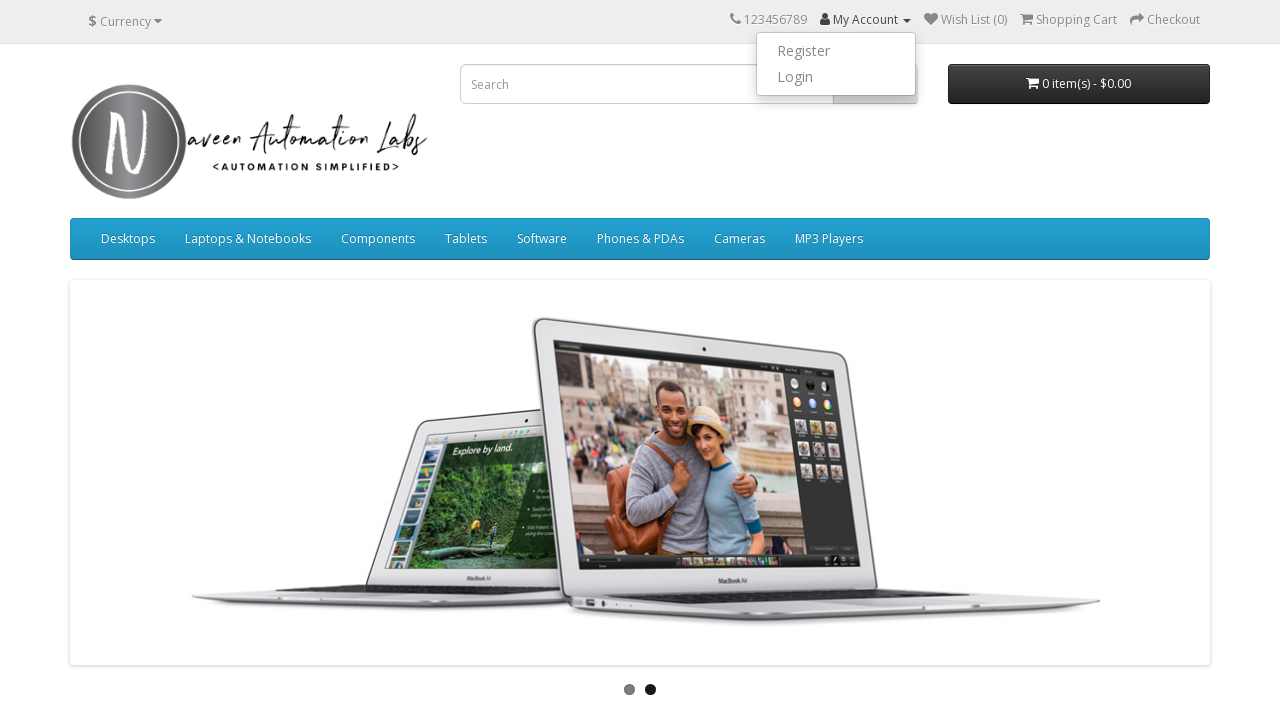

Clicked on Registration option at (836, 51) on text=Register
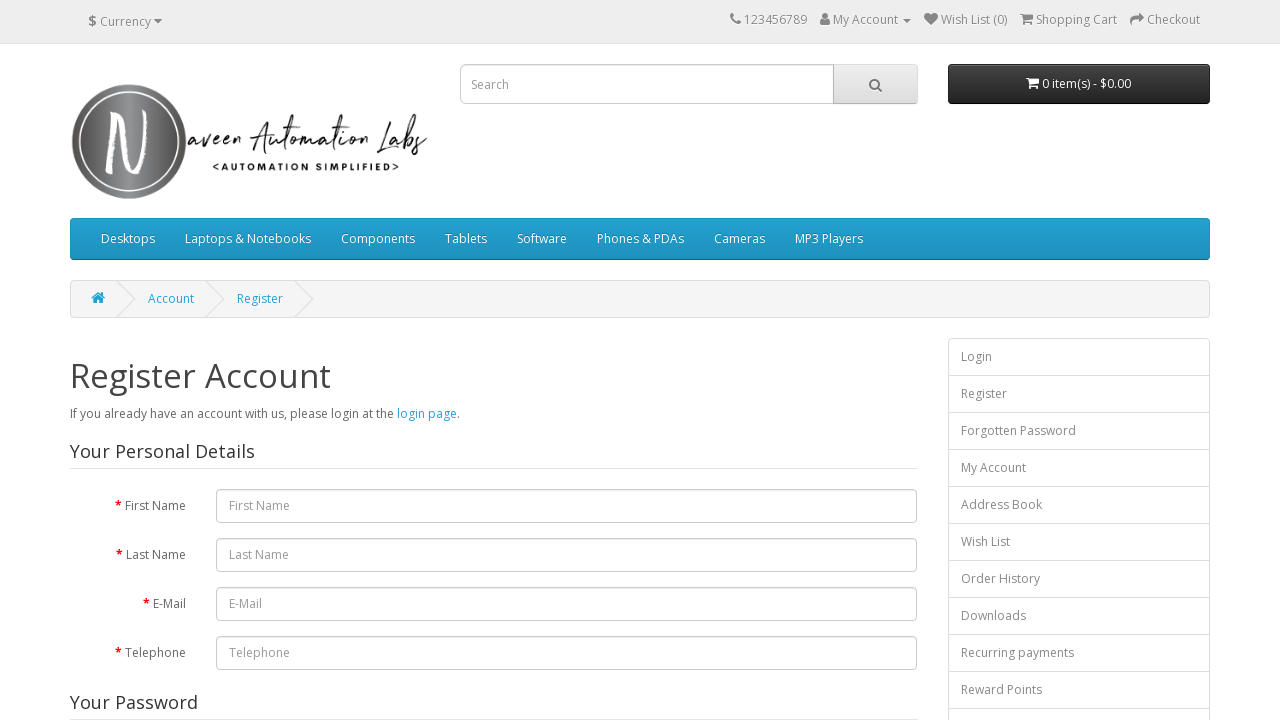

Submitted empty registration form at (879, 427) on input[value='Continue']
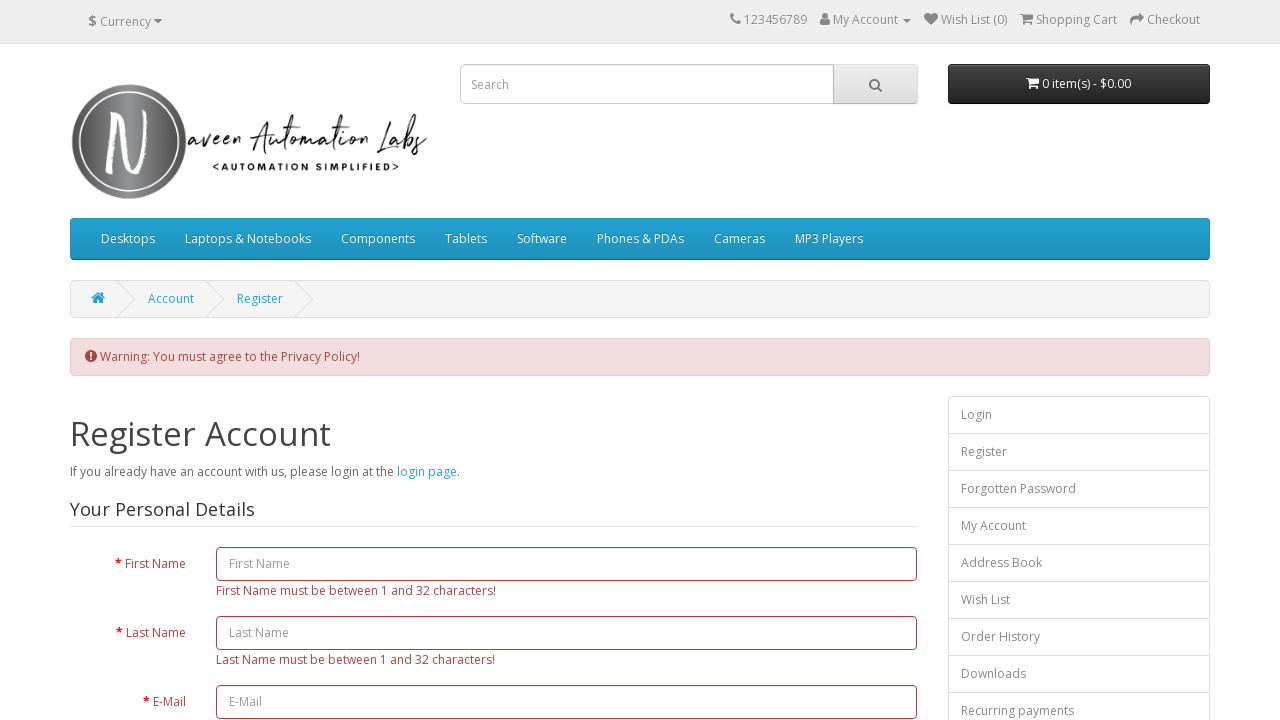

First Name validation error message appeared
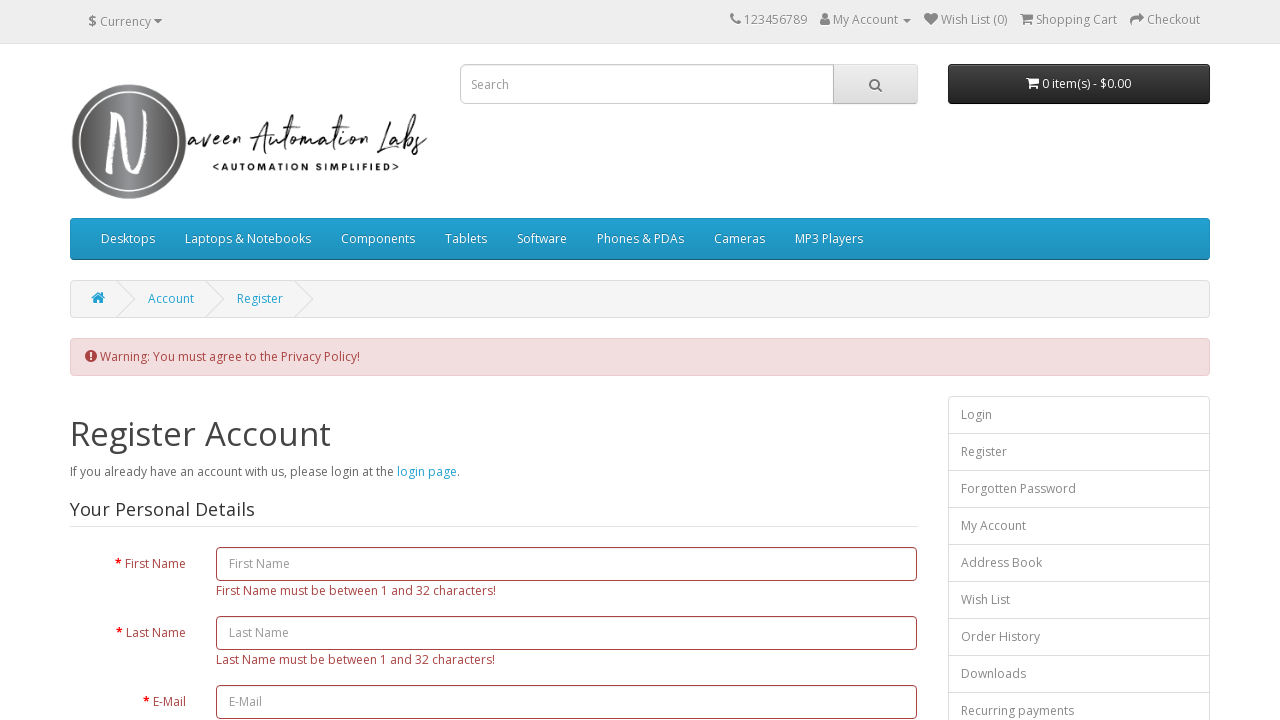

Last Name validation error message appeared
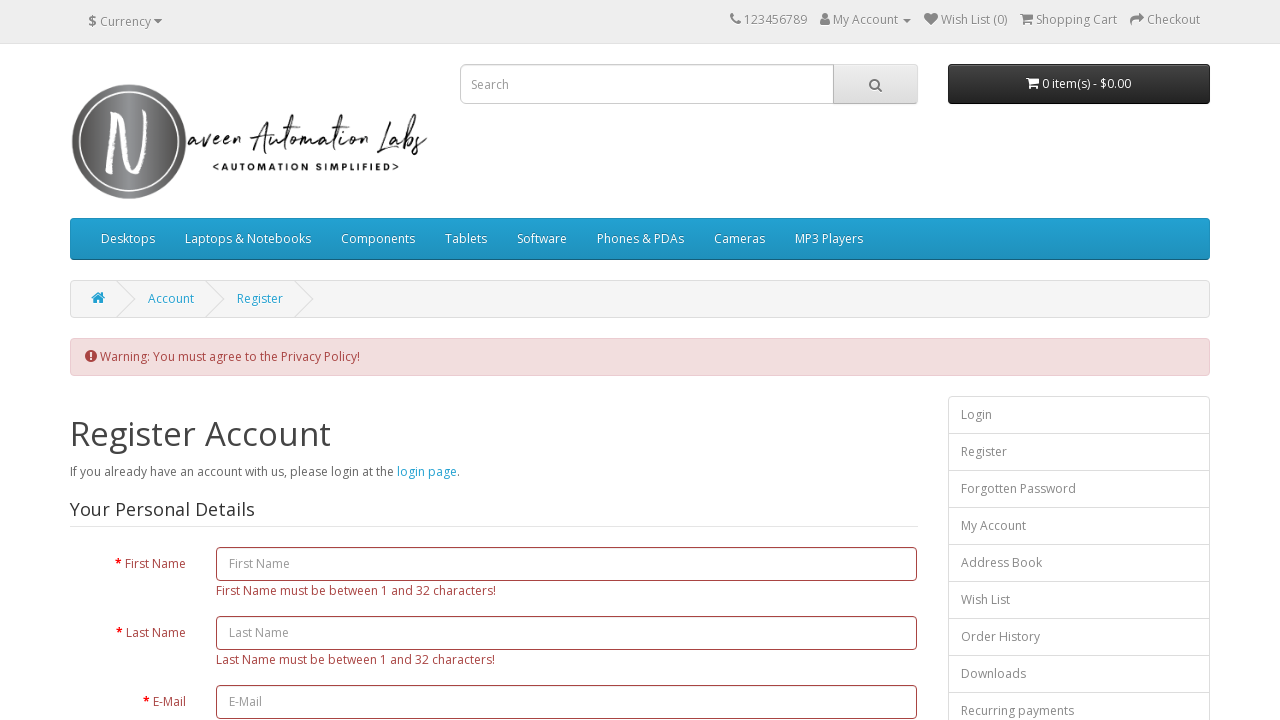

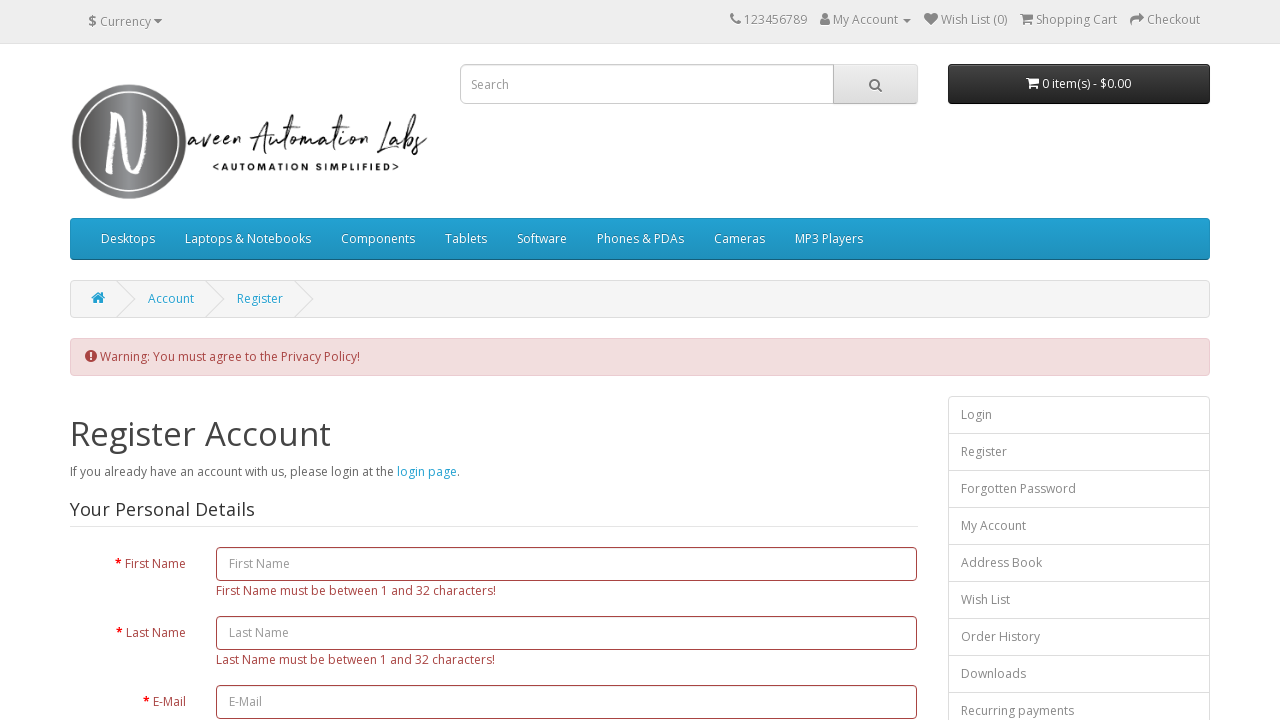